Tests form submission with only email field filled to verify validation for missing name and phone

Starting URL: https://lm.skillbox.cc/qa_tester/module02/homework1/

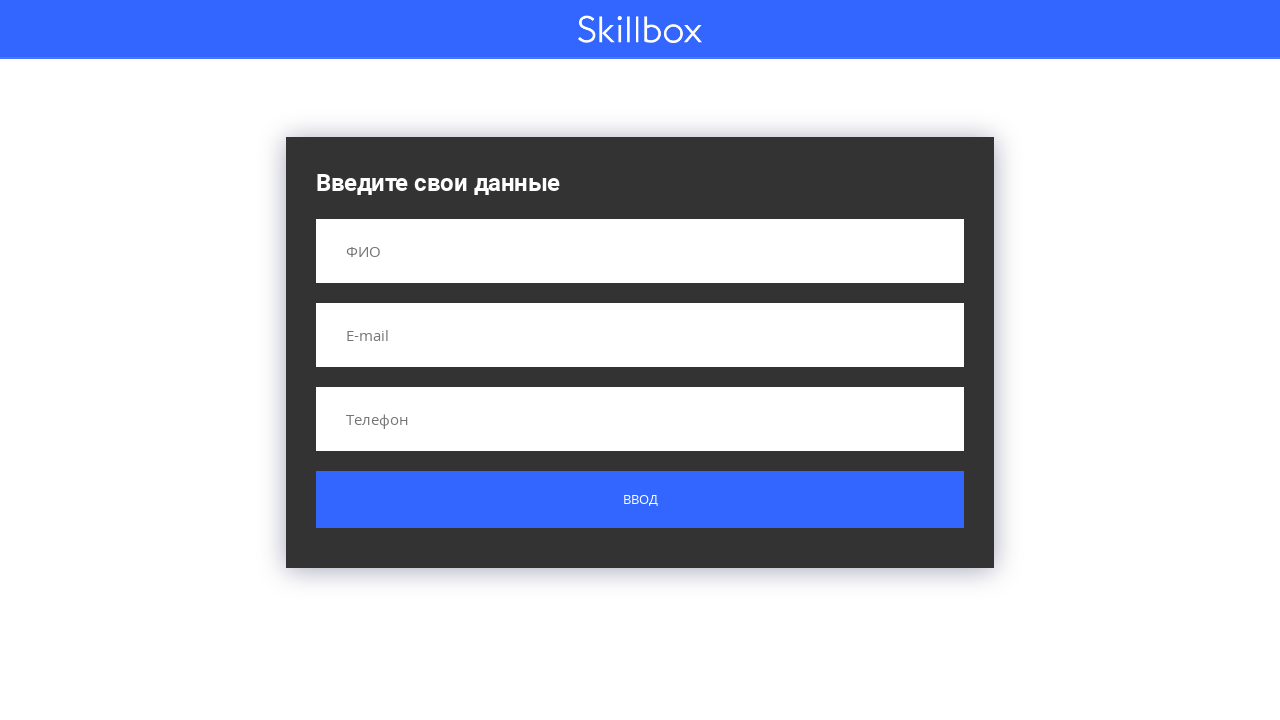

Filled email field with 'test@mail.ru' on input[name='email']
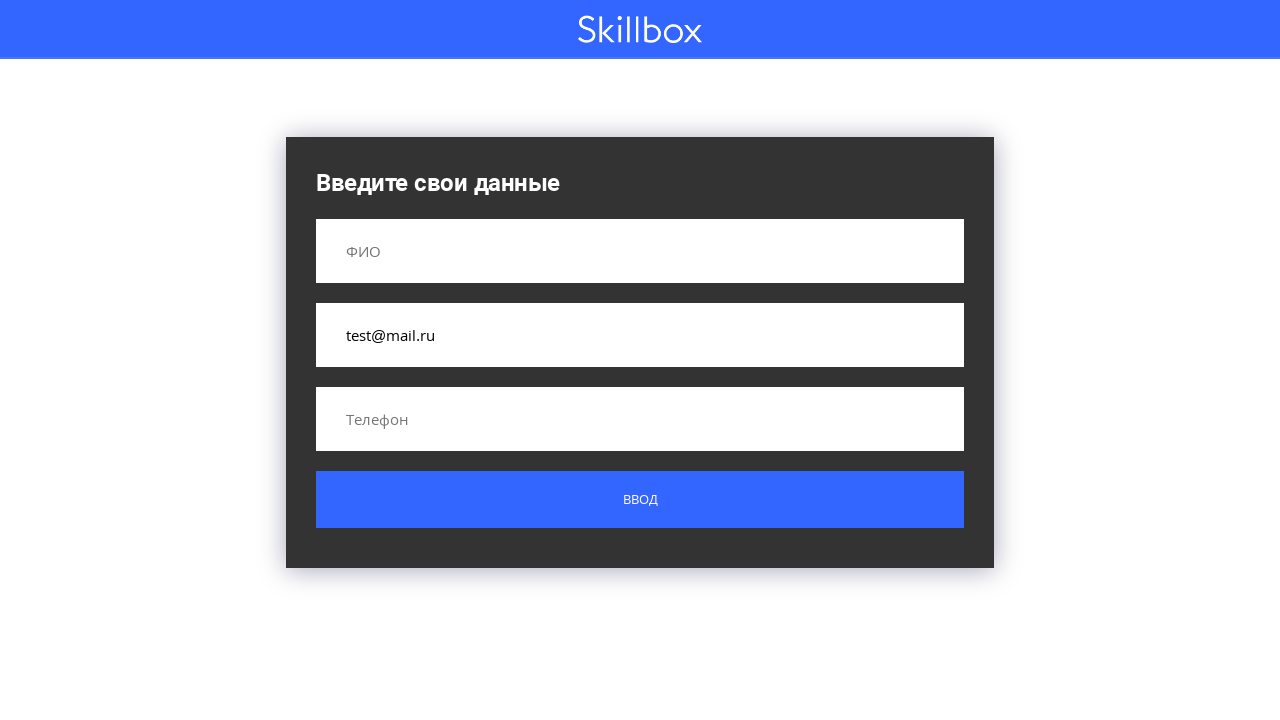

Clicked form submit button at (640, 500) on .custom-form__button
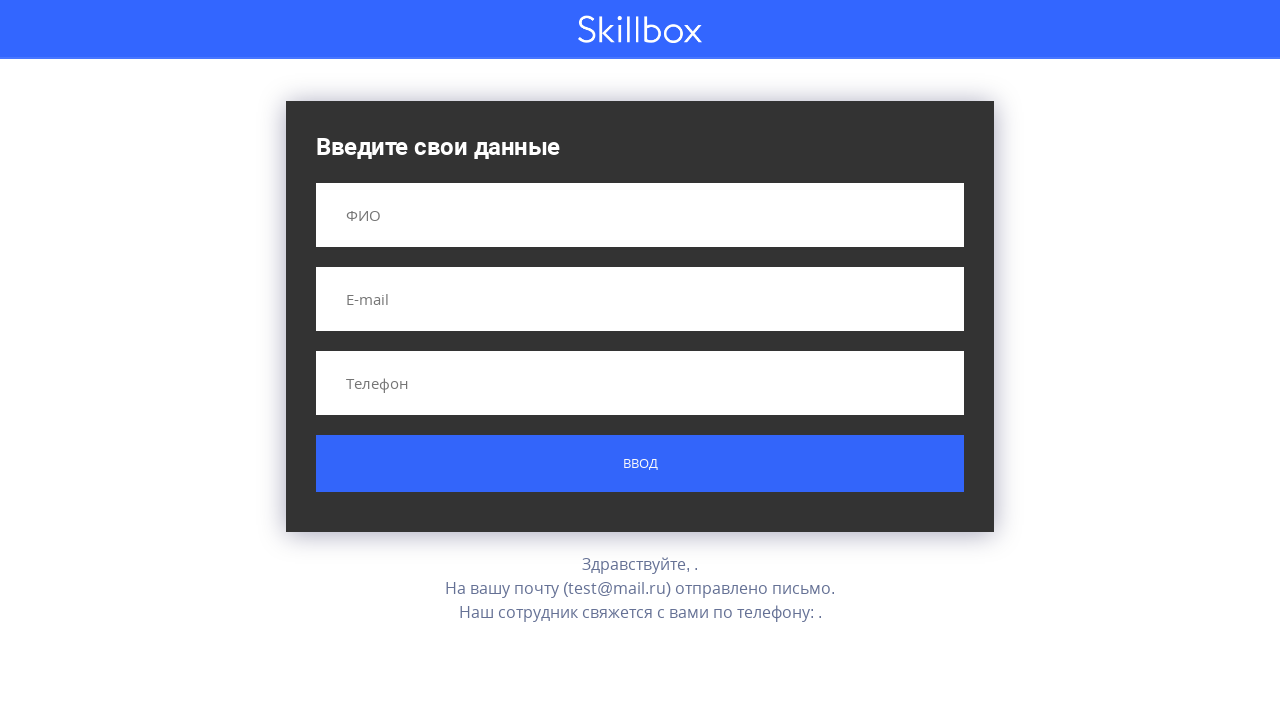

Validation result message appeared, confirming form submission failed due to missing name and phone fields
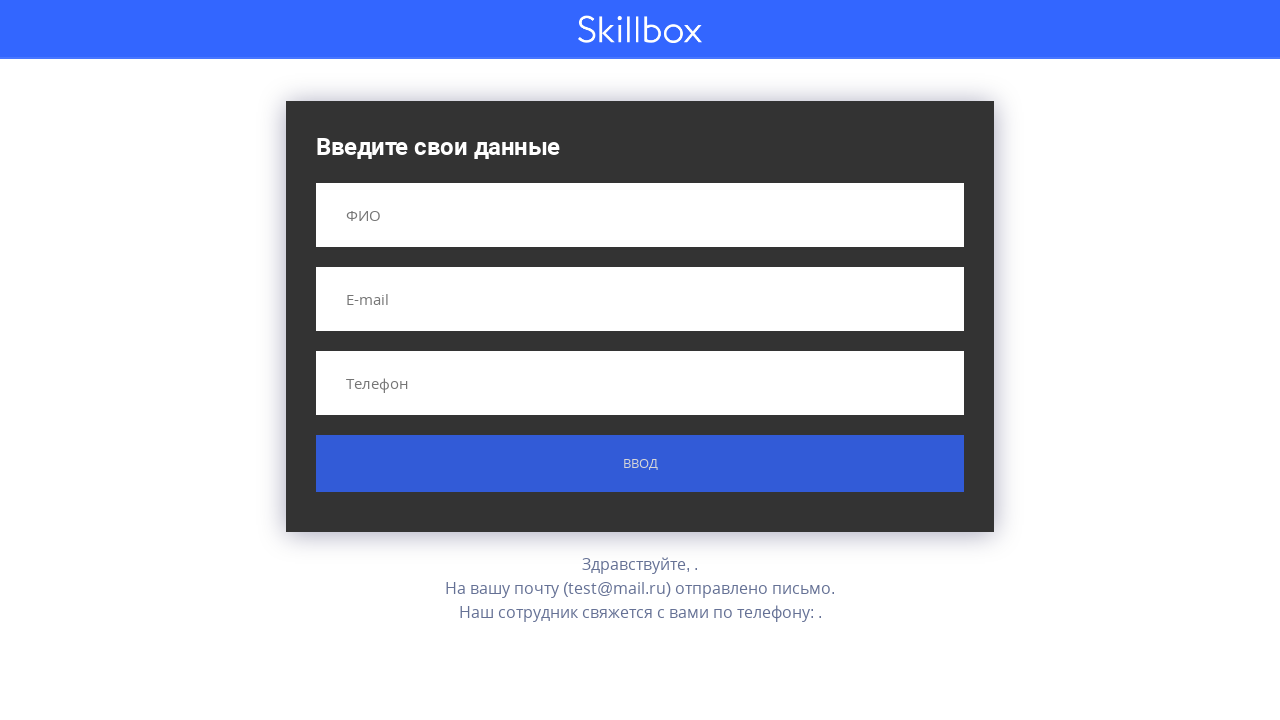

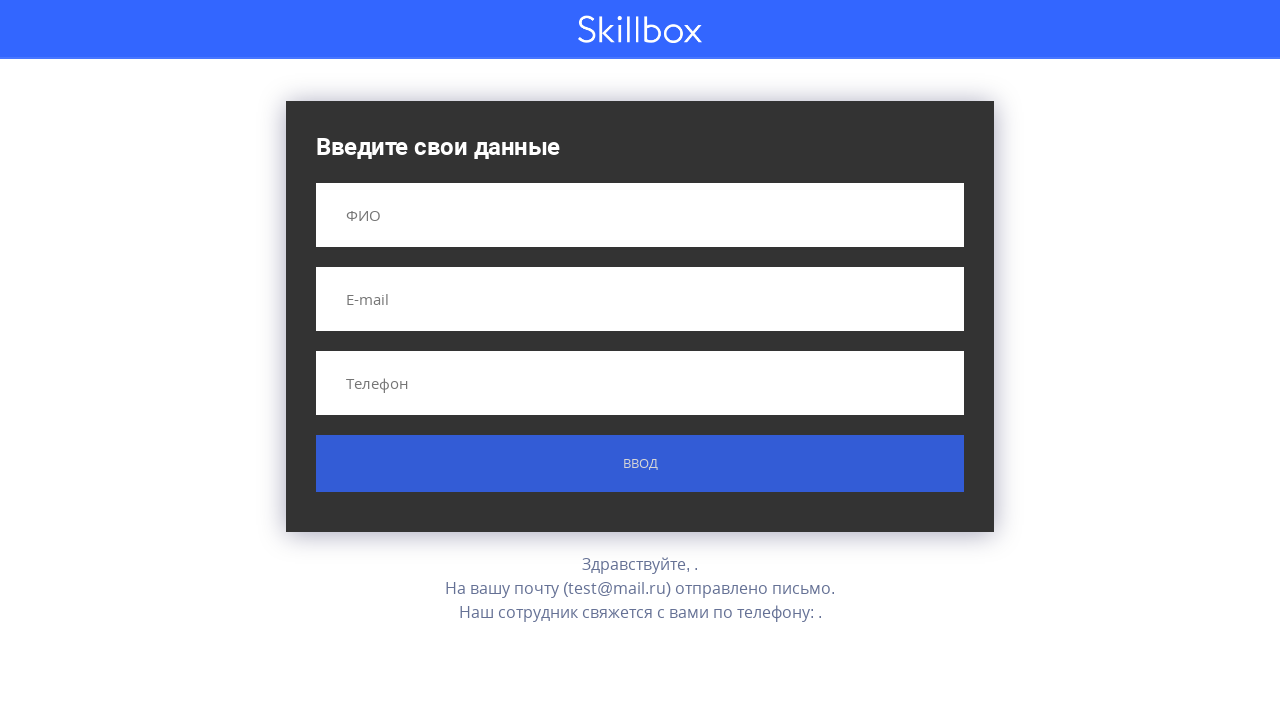